Tests jQuery UI checkbox and radio button functionality by switching to an iframe and clicking on radio and checkbox elements

Starting URL: https://jqueryui.com/checkboxradio/

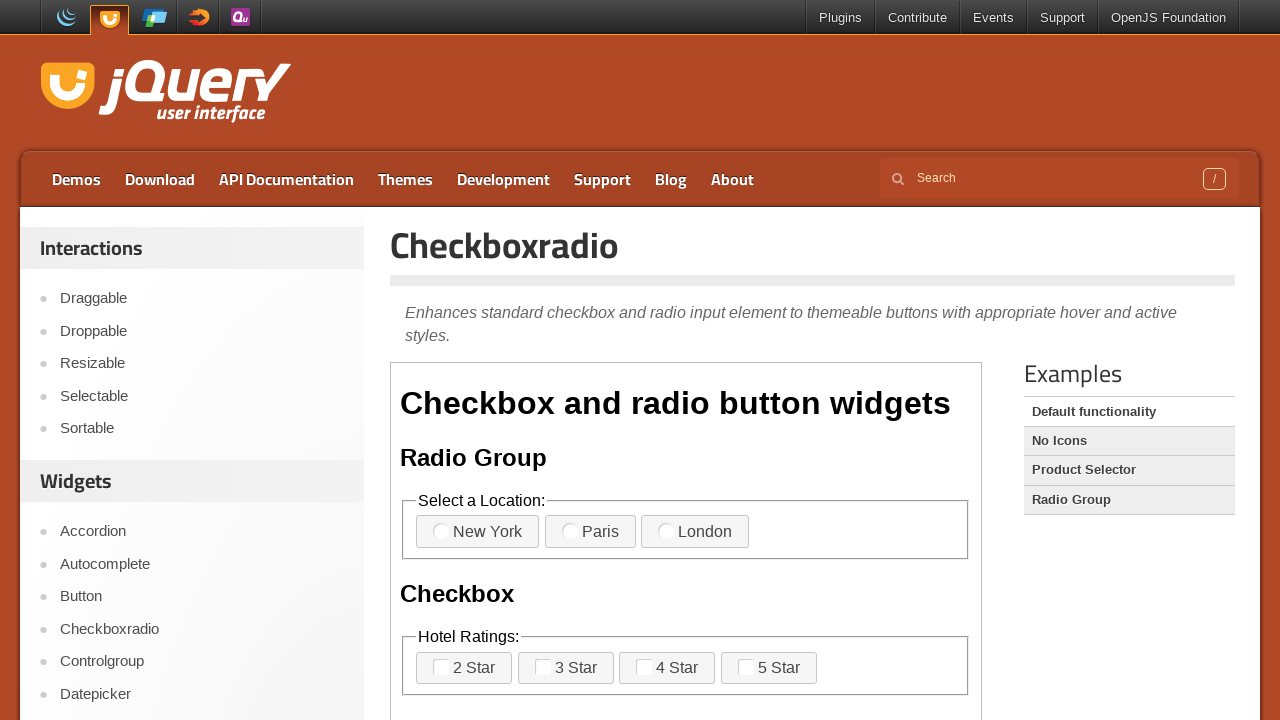

Located the first iframe on the jQuery UI checkboxradio demo page
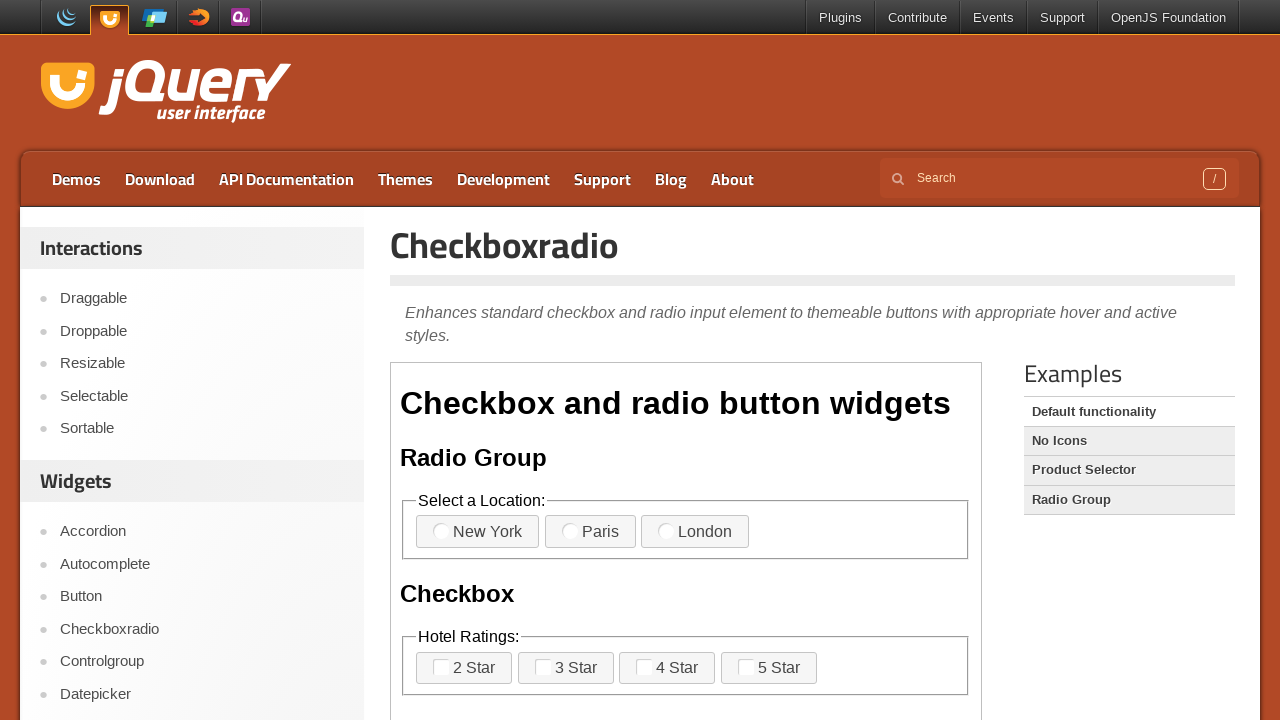

Clicked on radio button 3 label at (695, 532) on iframe >> nth=0 >> internal:control=enter-frame >> label[for='radio-3']
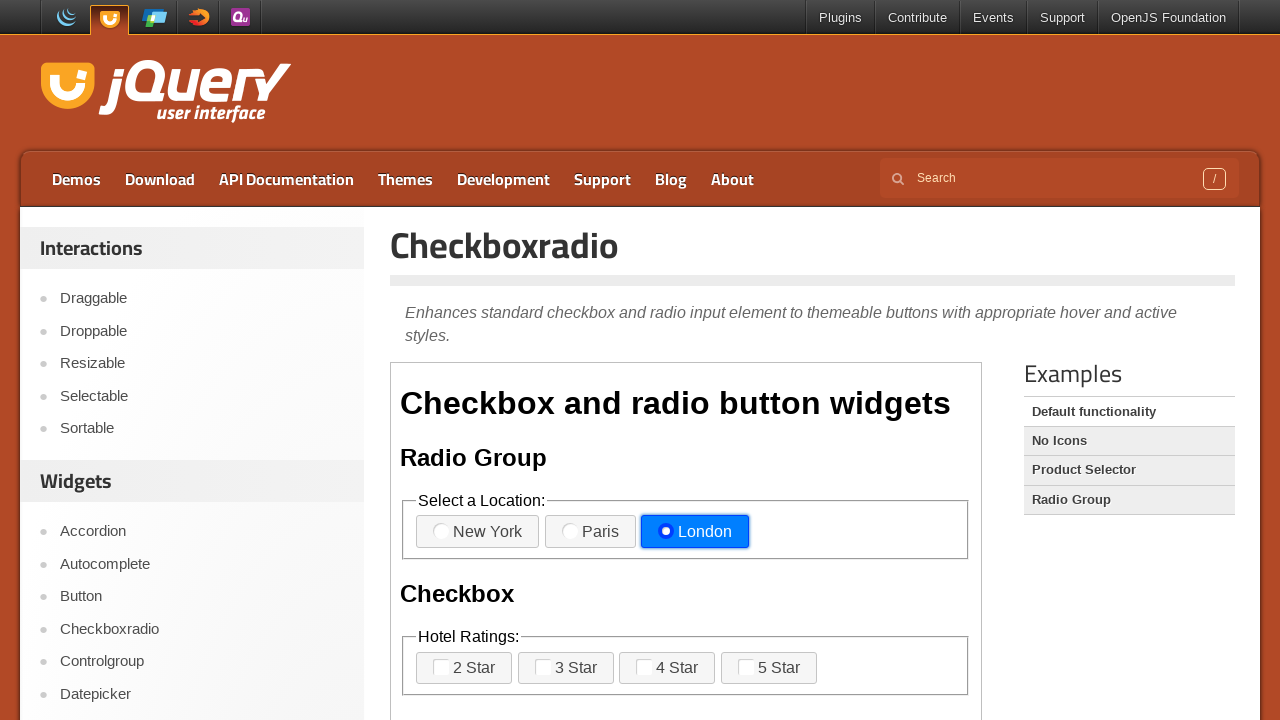

Clicked on checkbox 3 label at (667, 668) on iframe >> nth=0 >> internal:control=enter-frame >> label[for='checkbox-3']
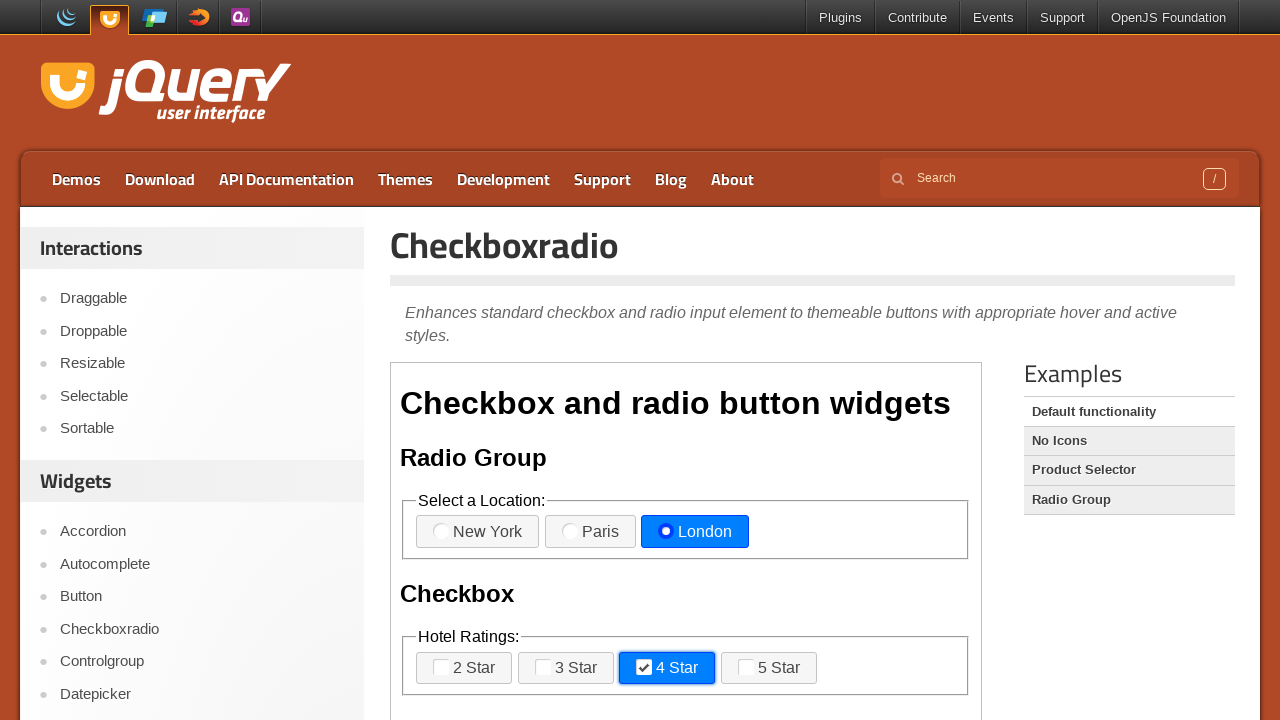

Clicked on checkbox 4 label at (769, 668) on iframe >> nth=0 >> internal:control=enter-frame >> label[for='checkbox-4']
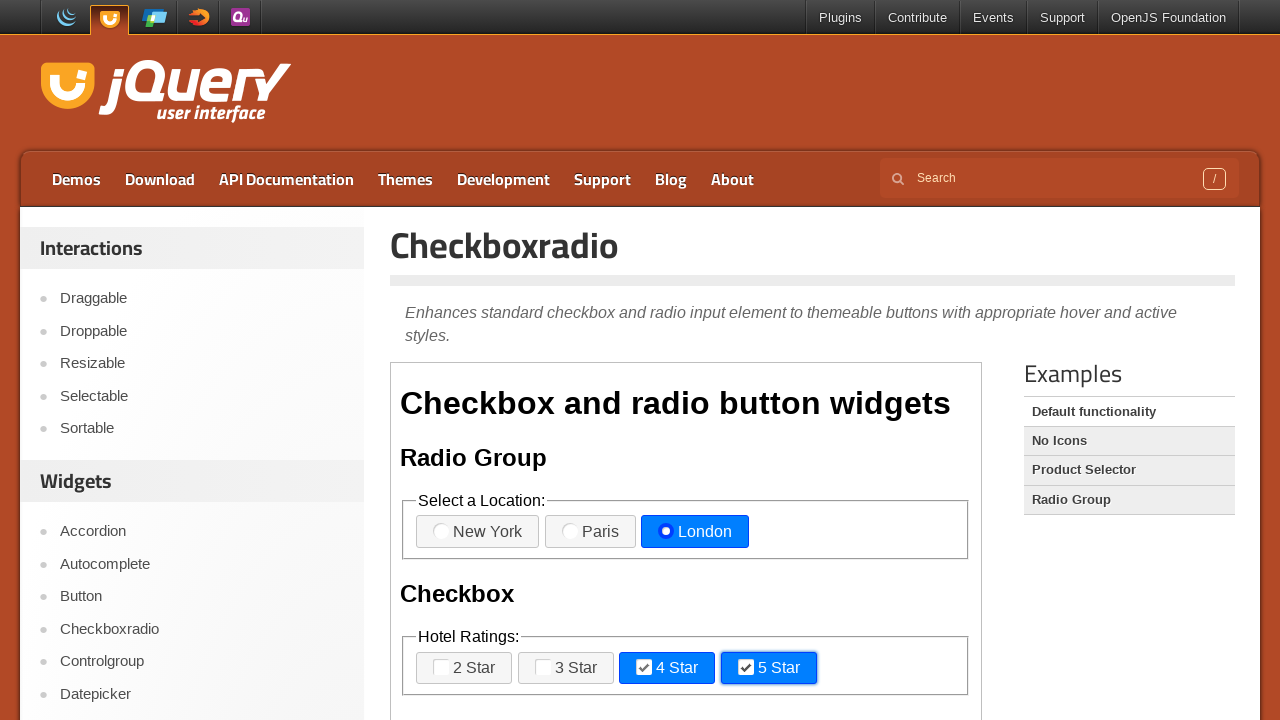

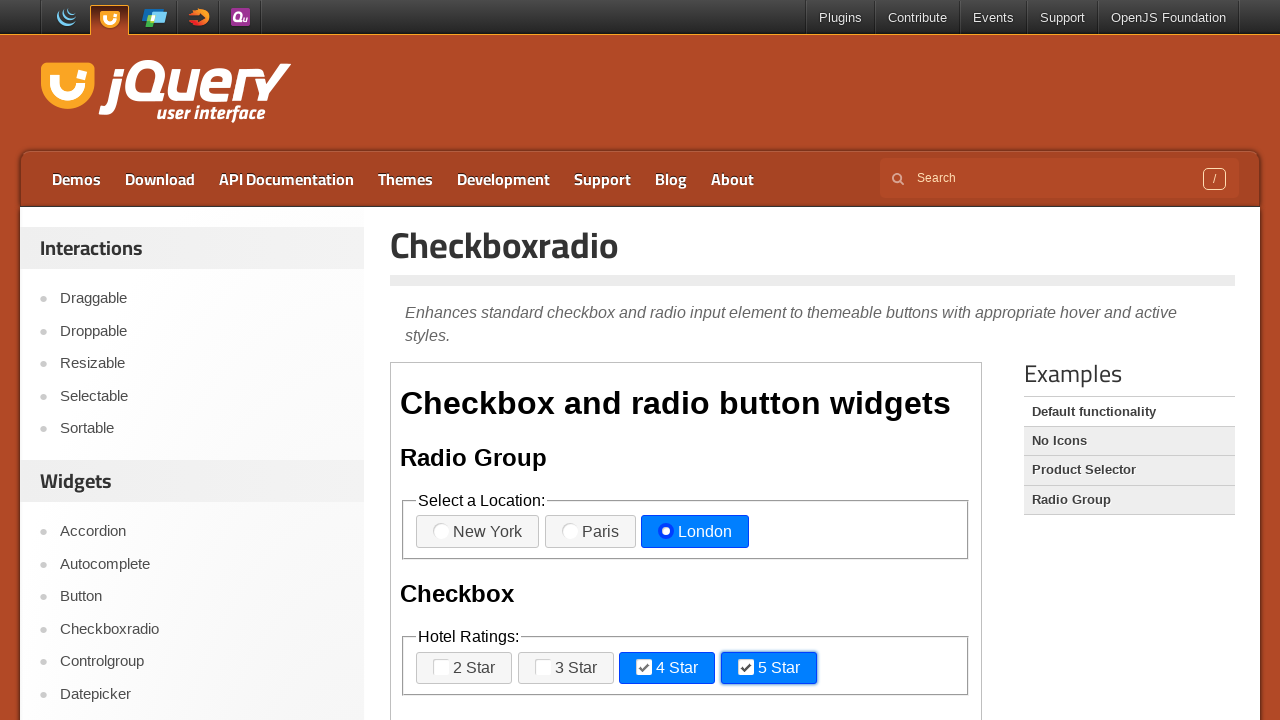